Tests multi-window and multi-tab browser functionality by opening new windows/tabs, navigating to different URLs, extracting text from one page, and using it to fill a form field on another page.

Starting URL: https://rahulshettyacademy.com/angularpractice/

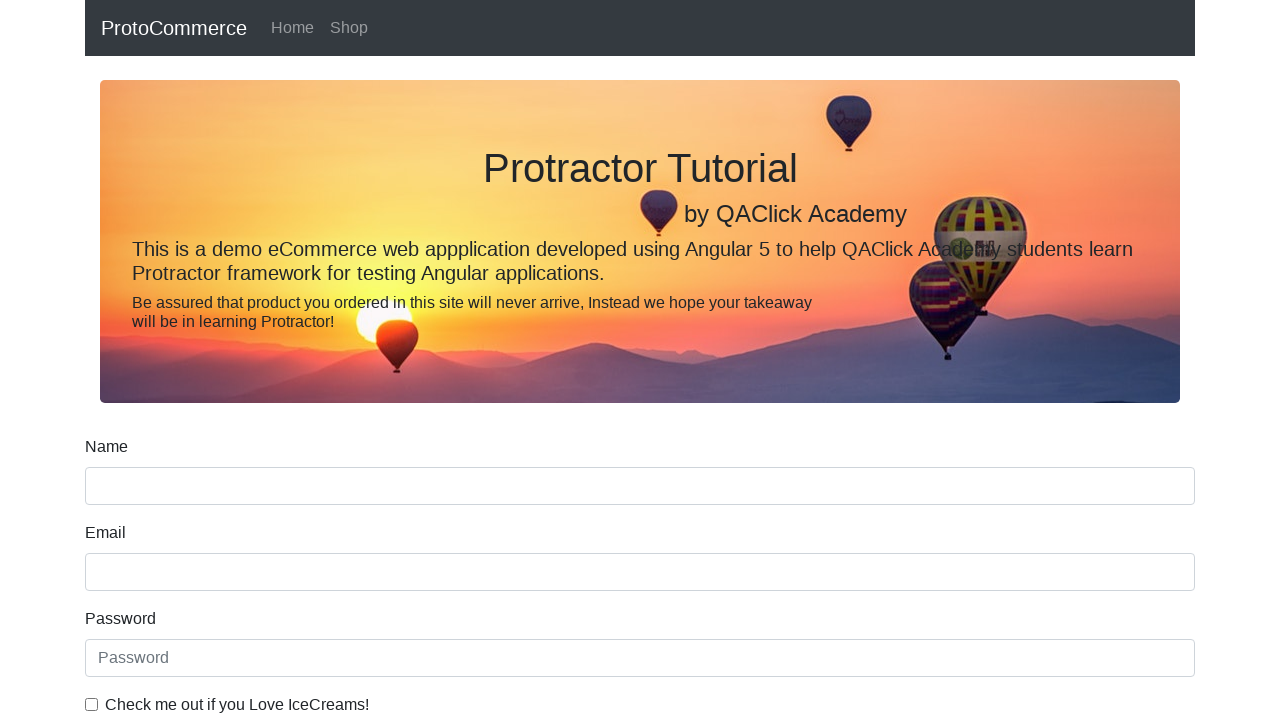

Opened a new page/window
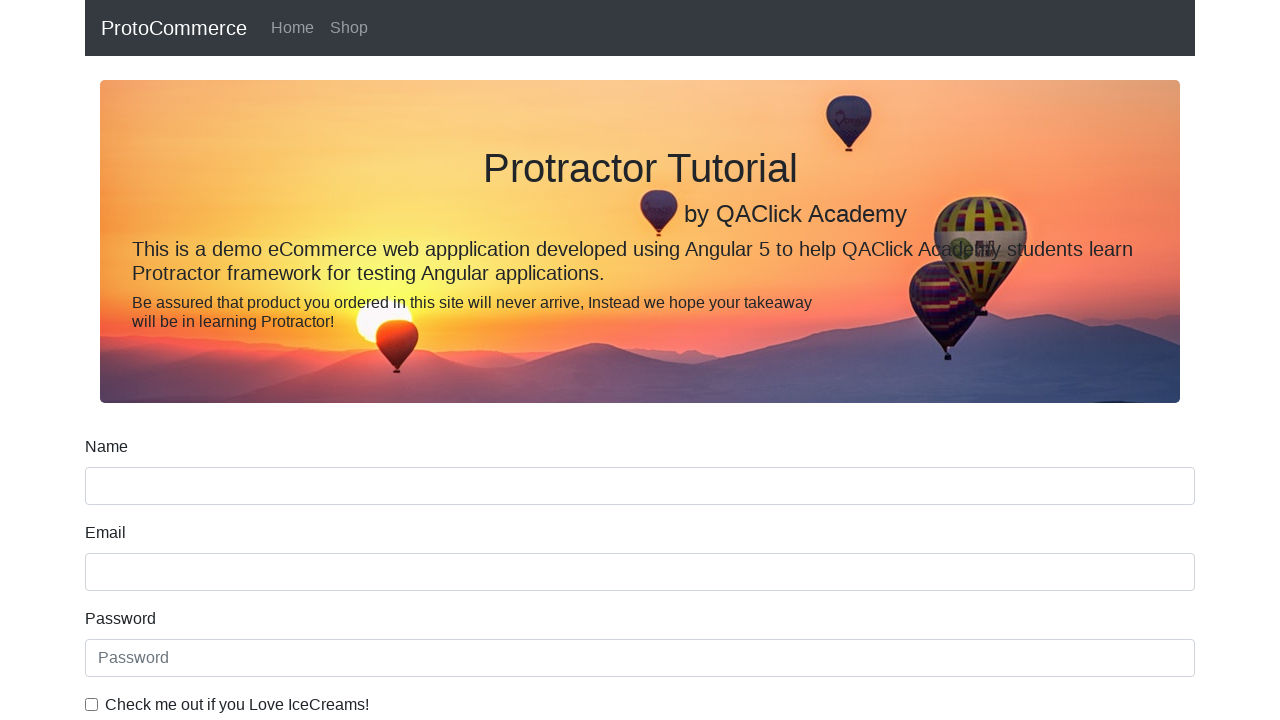

Navigated new page to https://rahulshettyacademy.com/
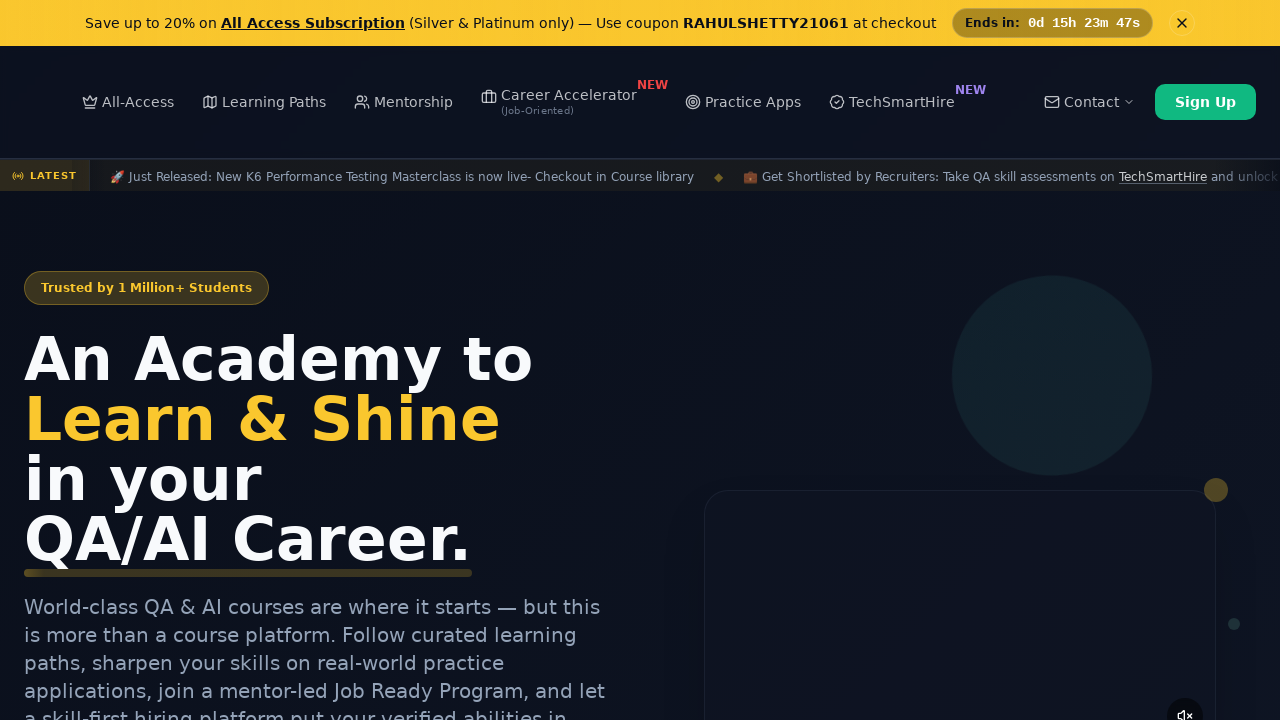

Course links loaded on the page
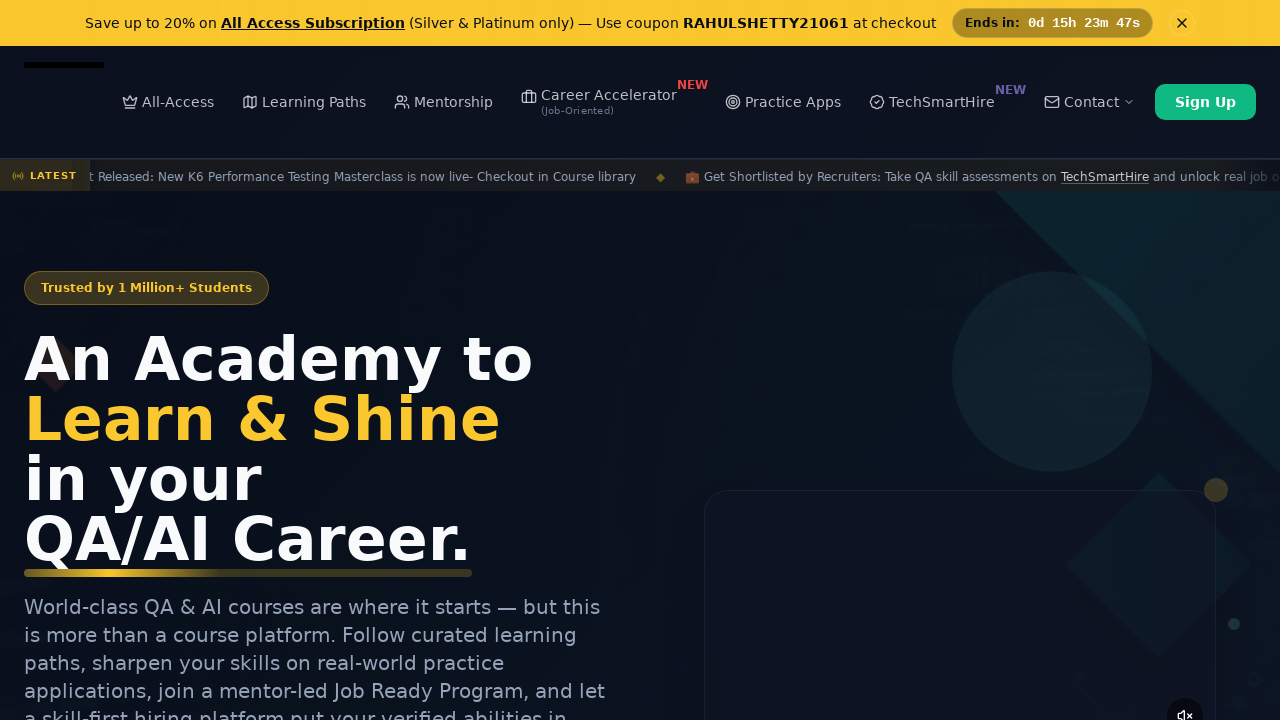

Located course link elements
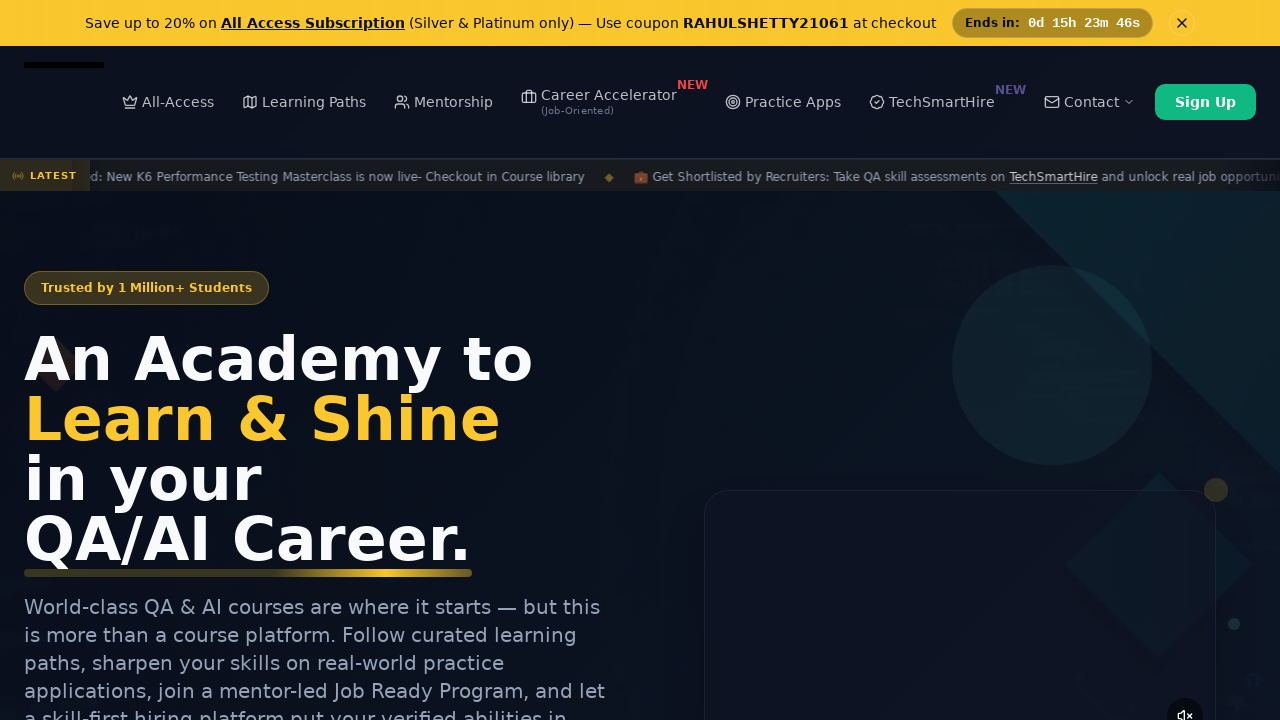

Extracted course name text: 'Playwright Testing'
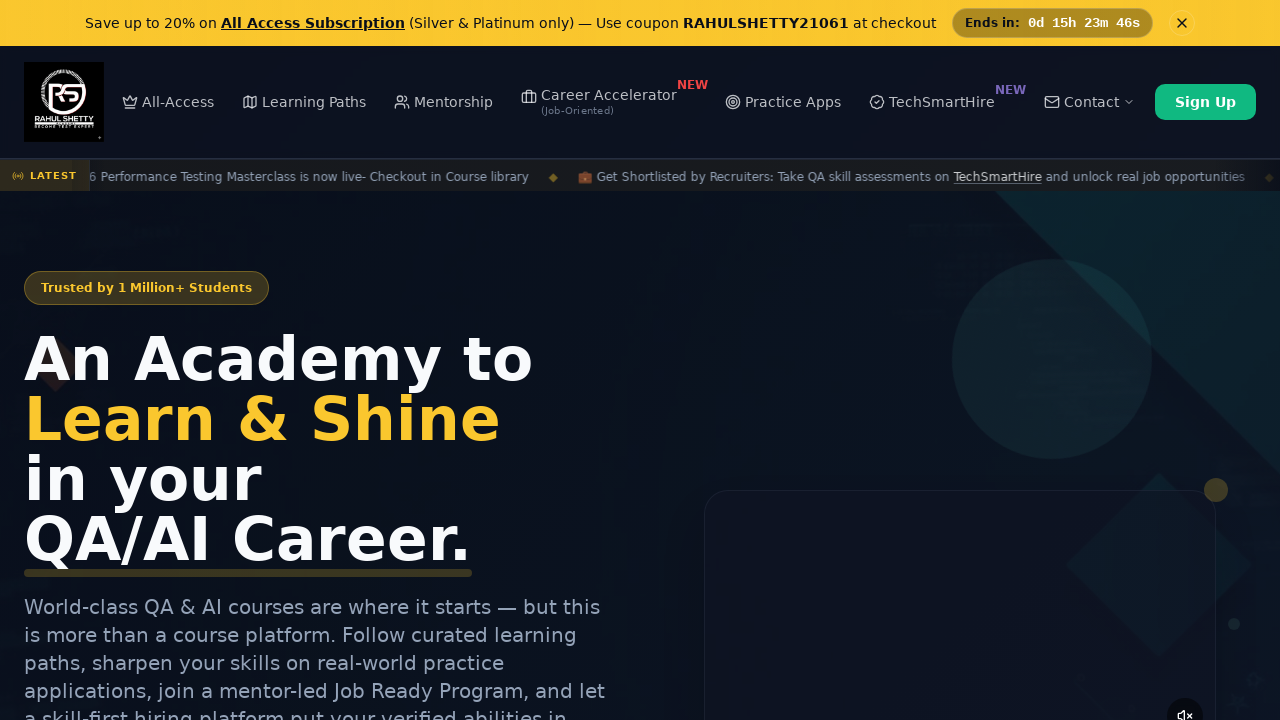

Brought original page to front
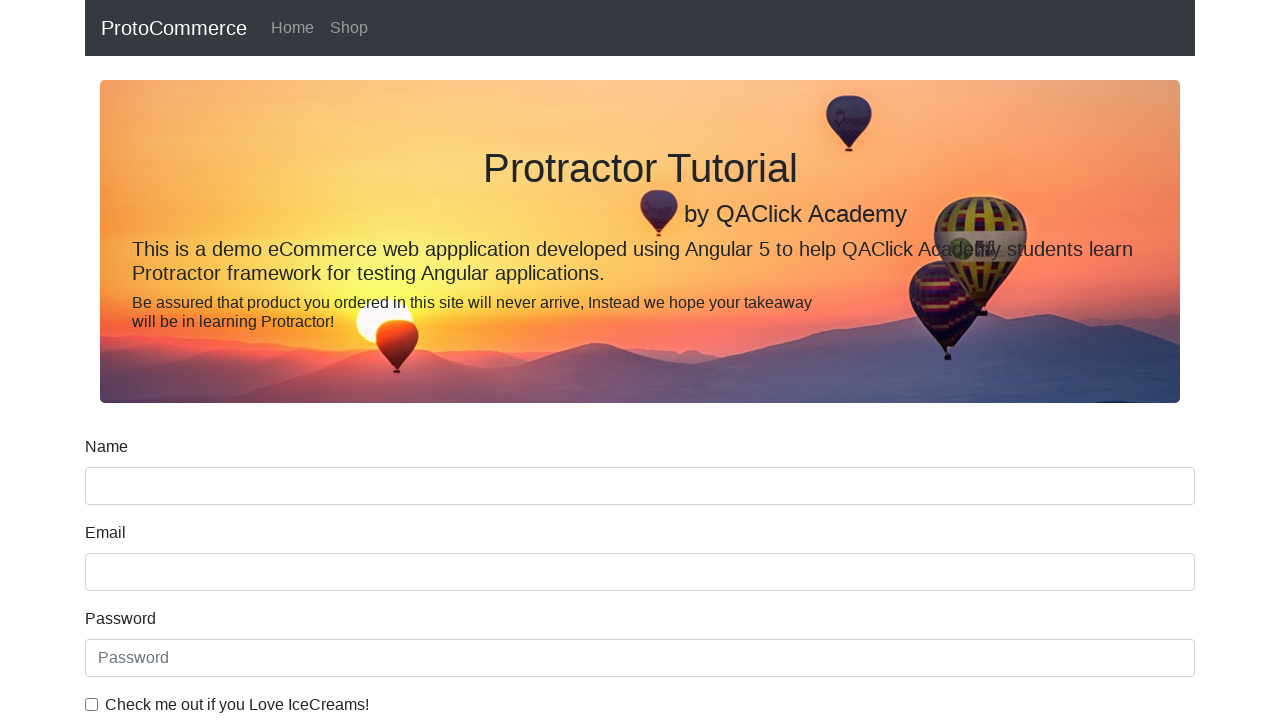

Filled name field with course name: 'Playwright Testing' on [name='name']
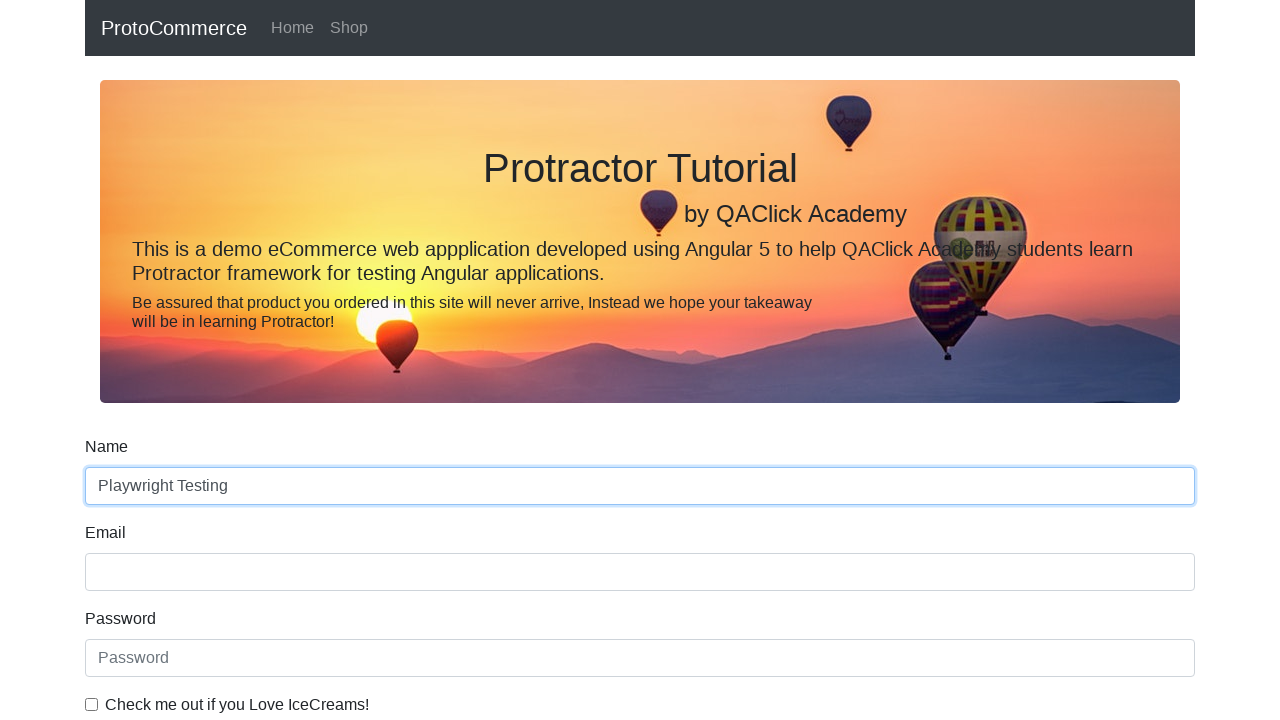

Opened a new page/tab
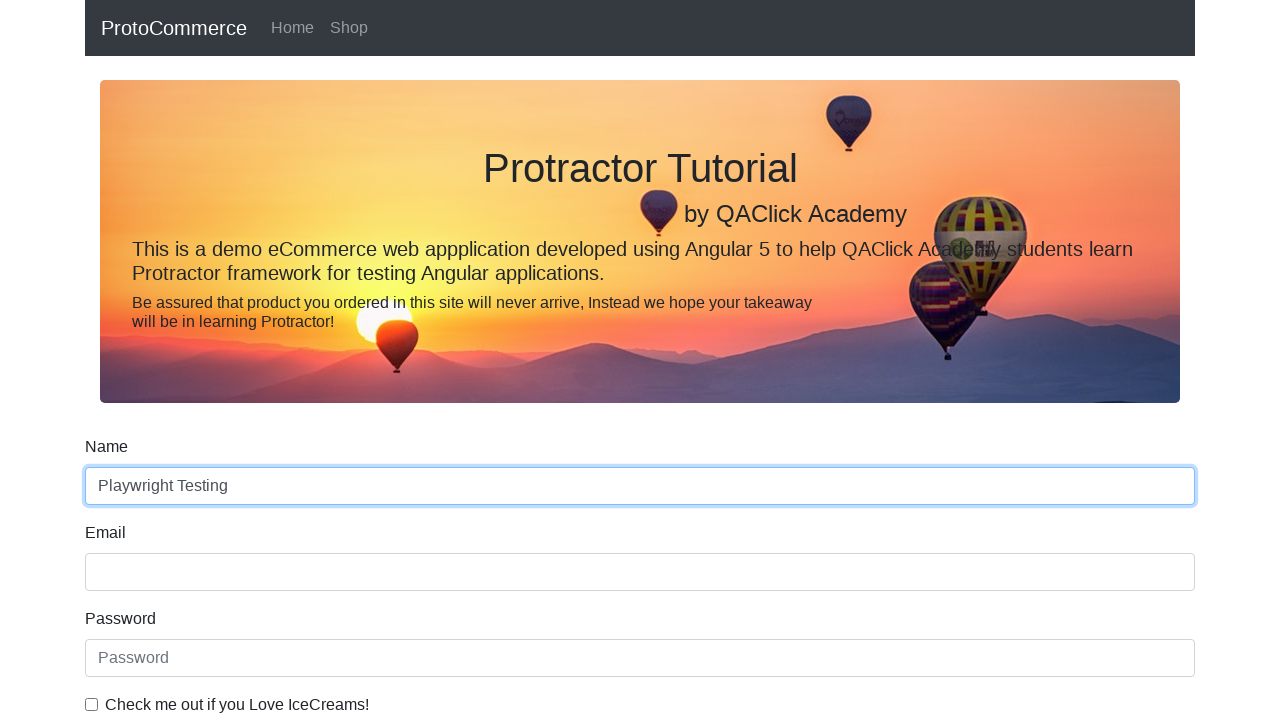

Navigated new page to https://www.rediff.com
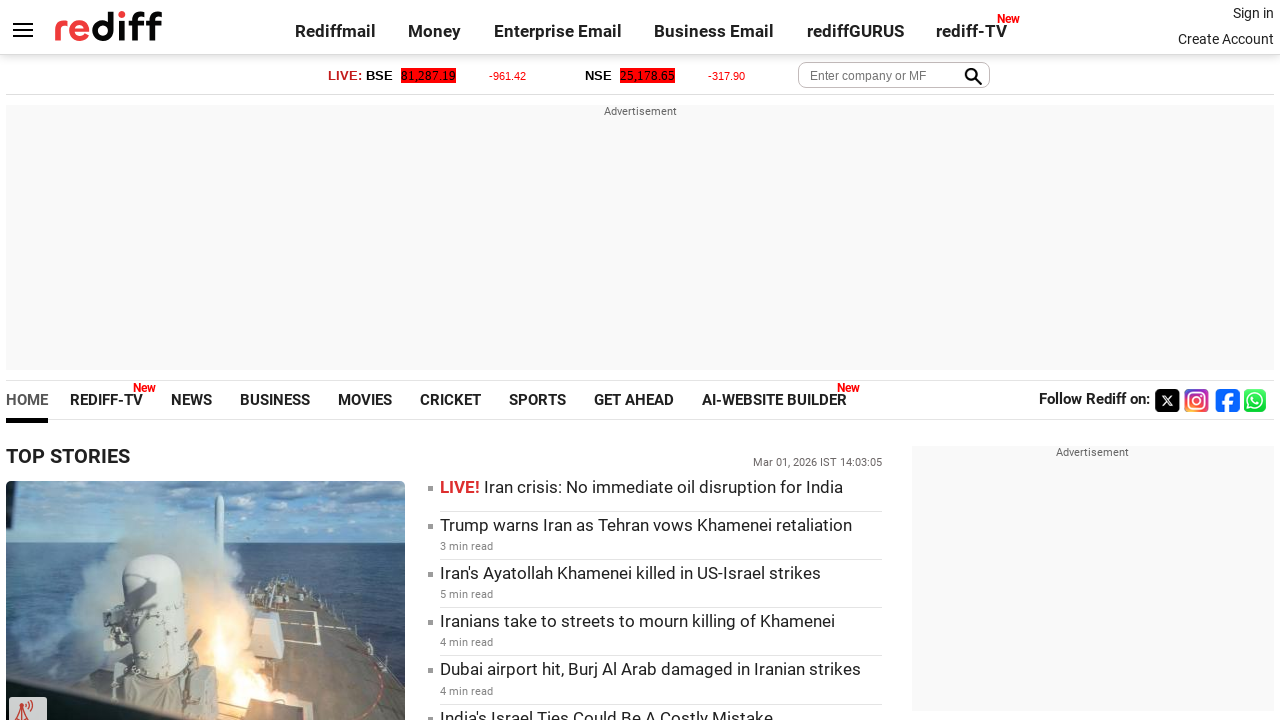

Rediff.com page loaded (domcontentloaded)
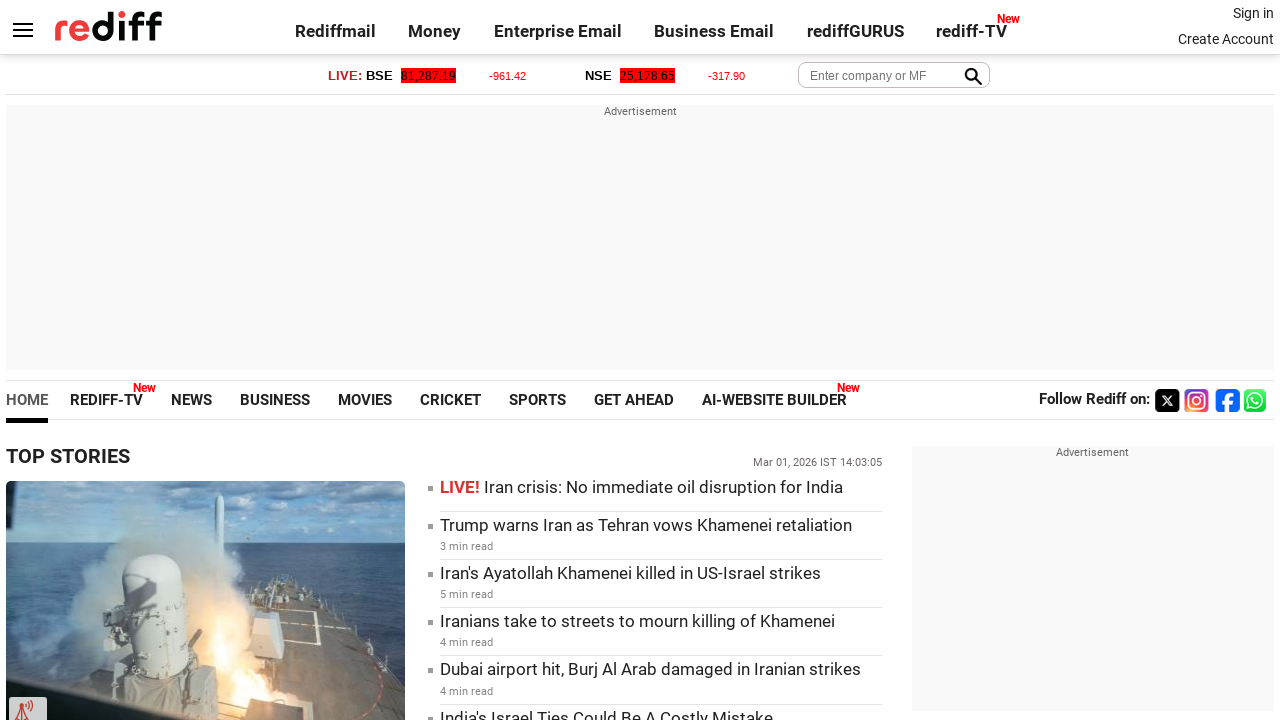

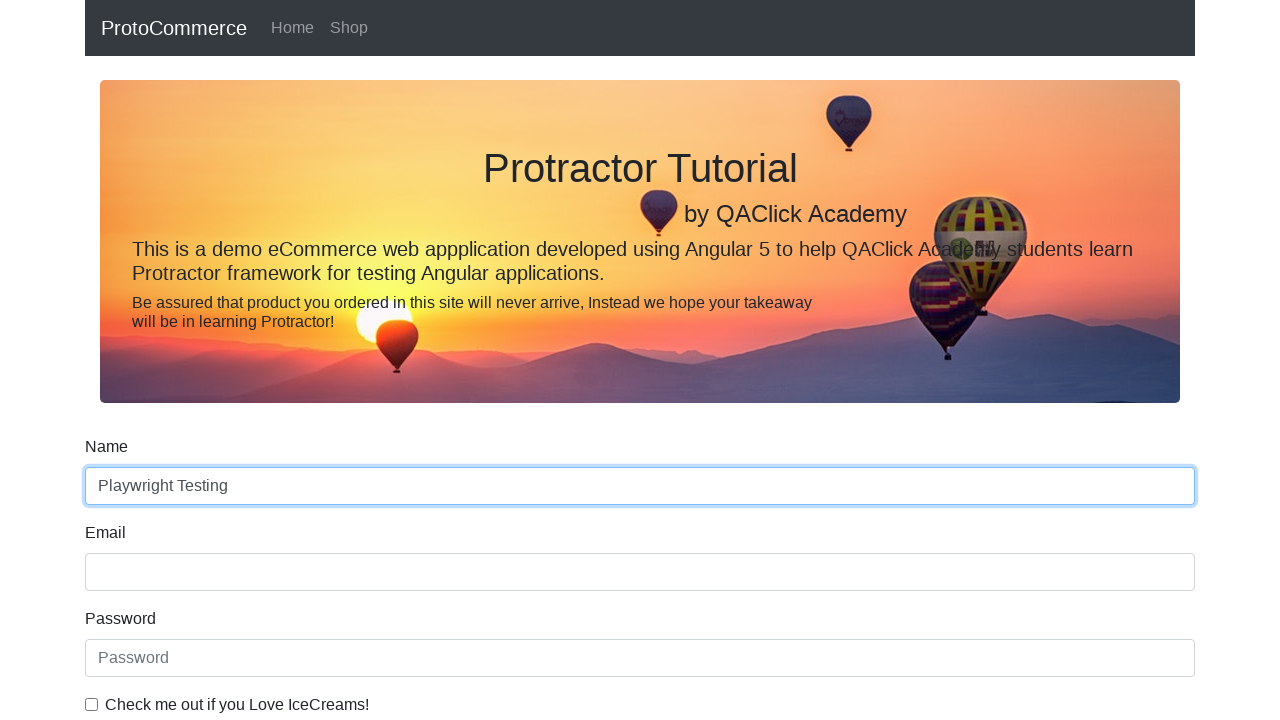